Navigates to Dealspotr website and verifies that link elements are present on the page

Starting URL: https://dealspotr.com/

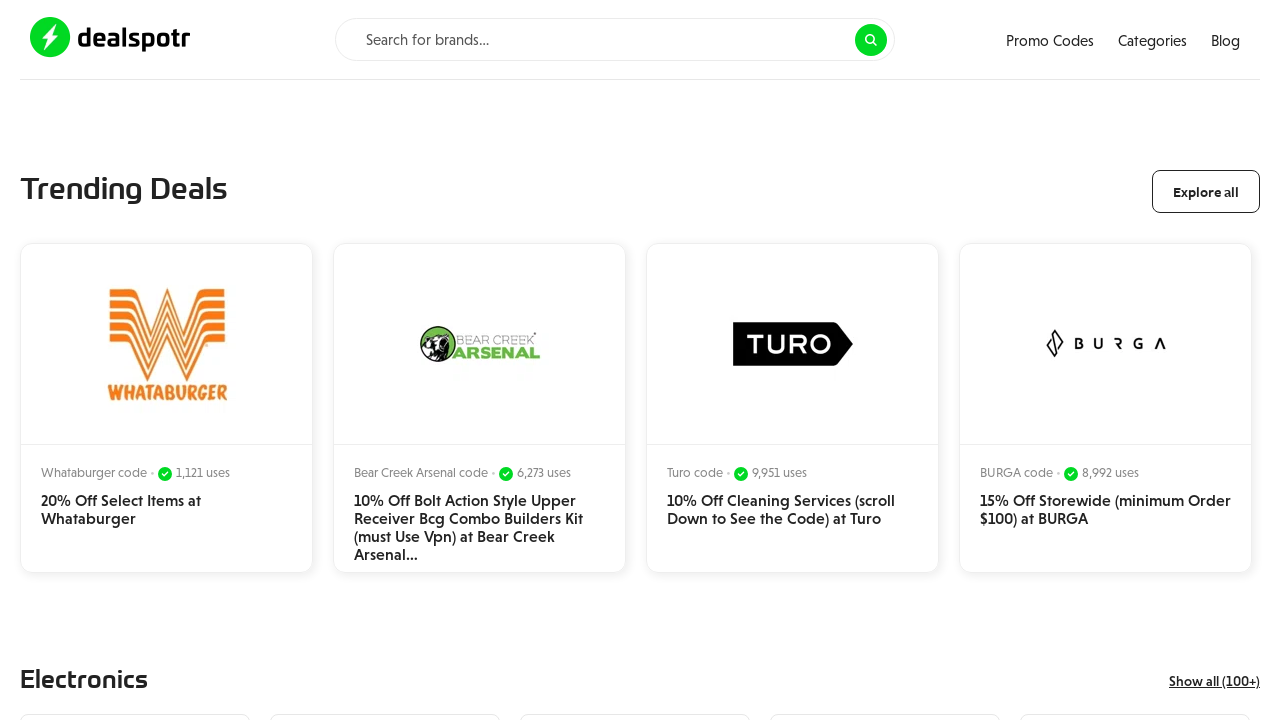

Set viewport size to 1920x1080
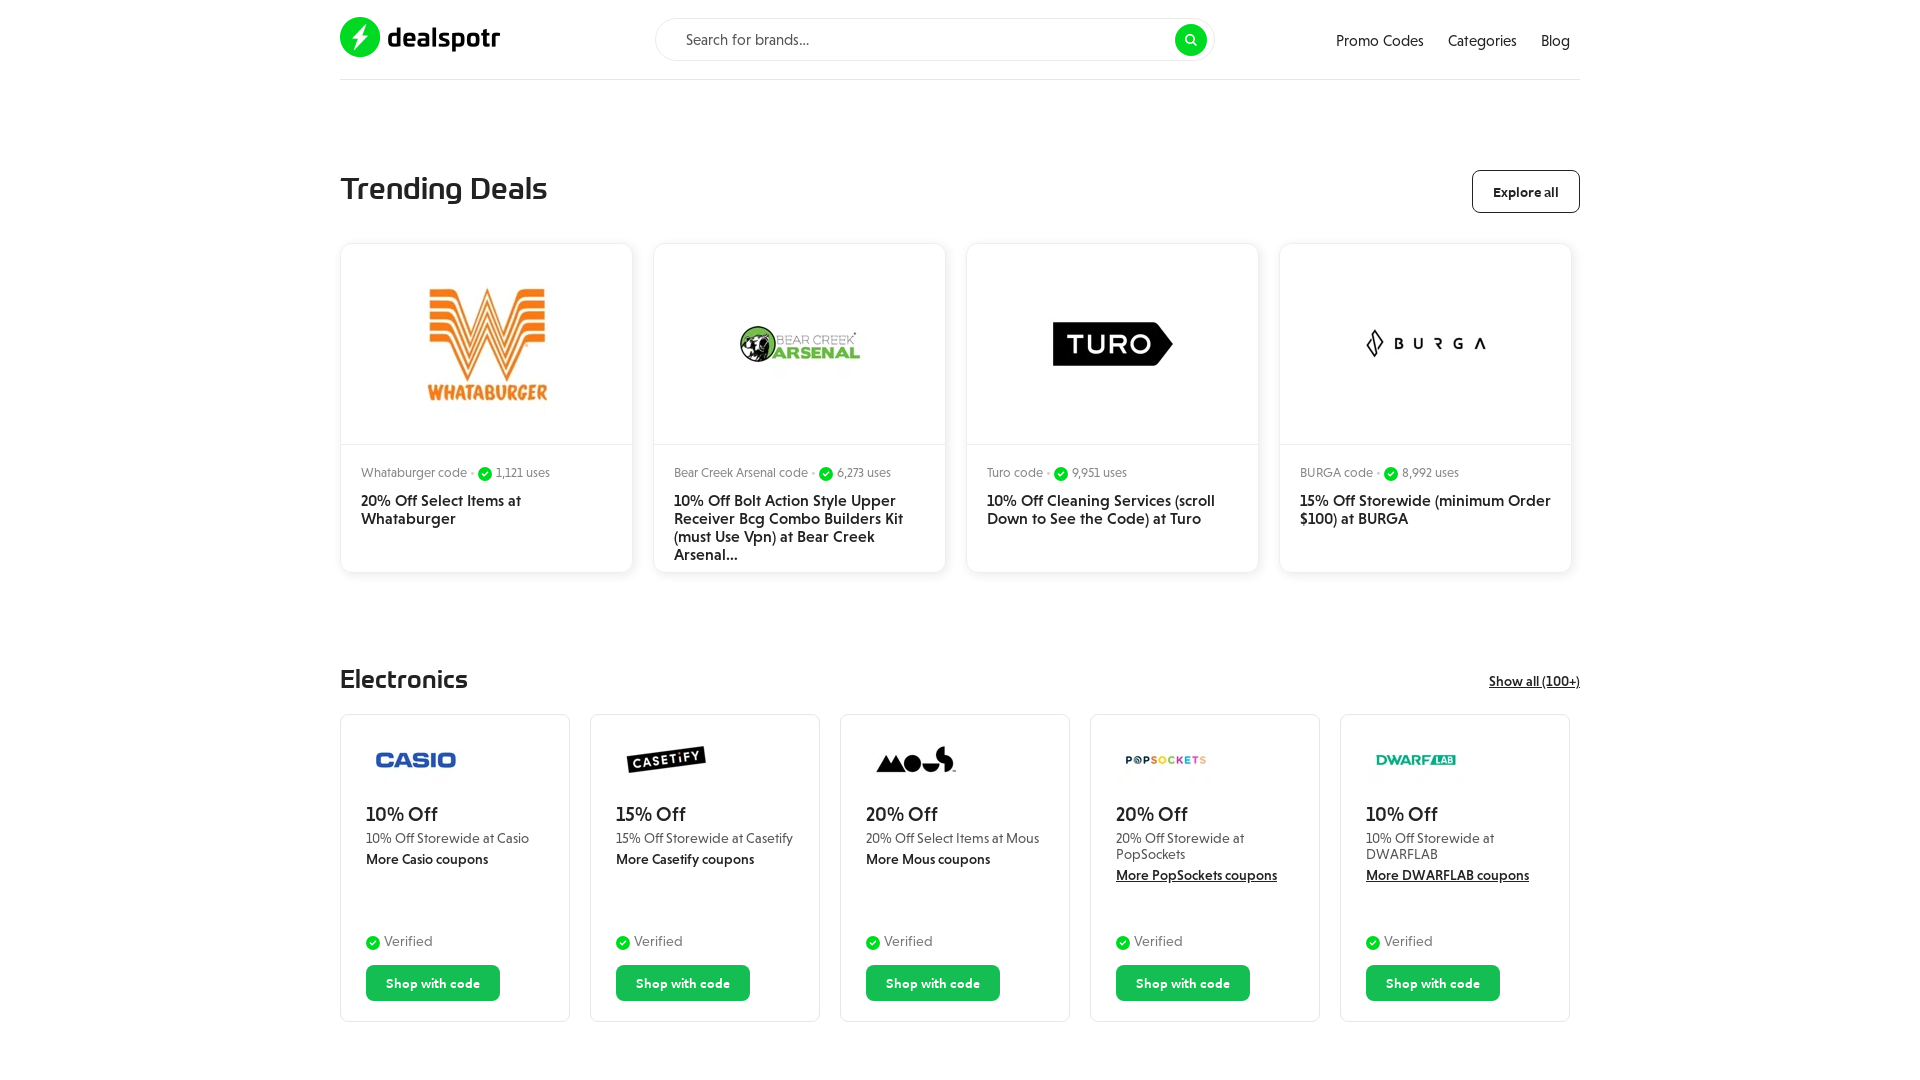

Waited for link elements to be present on the page
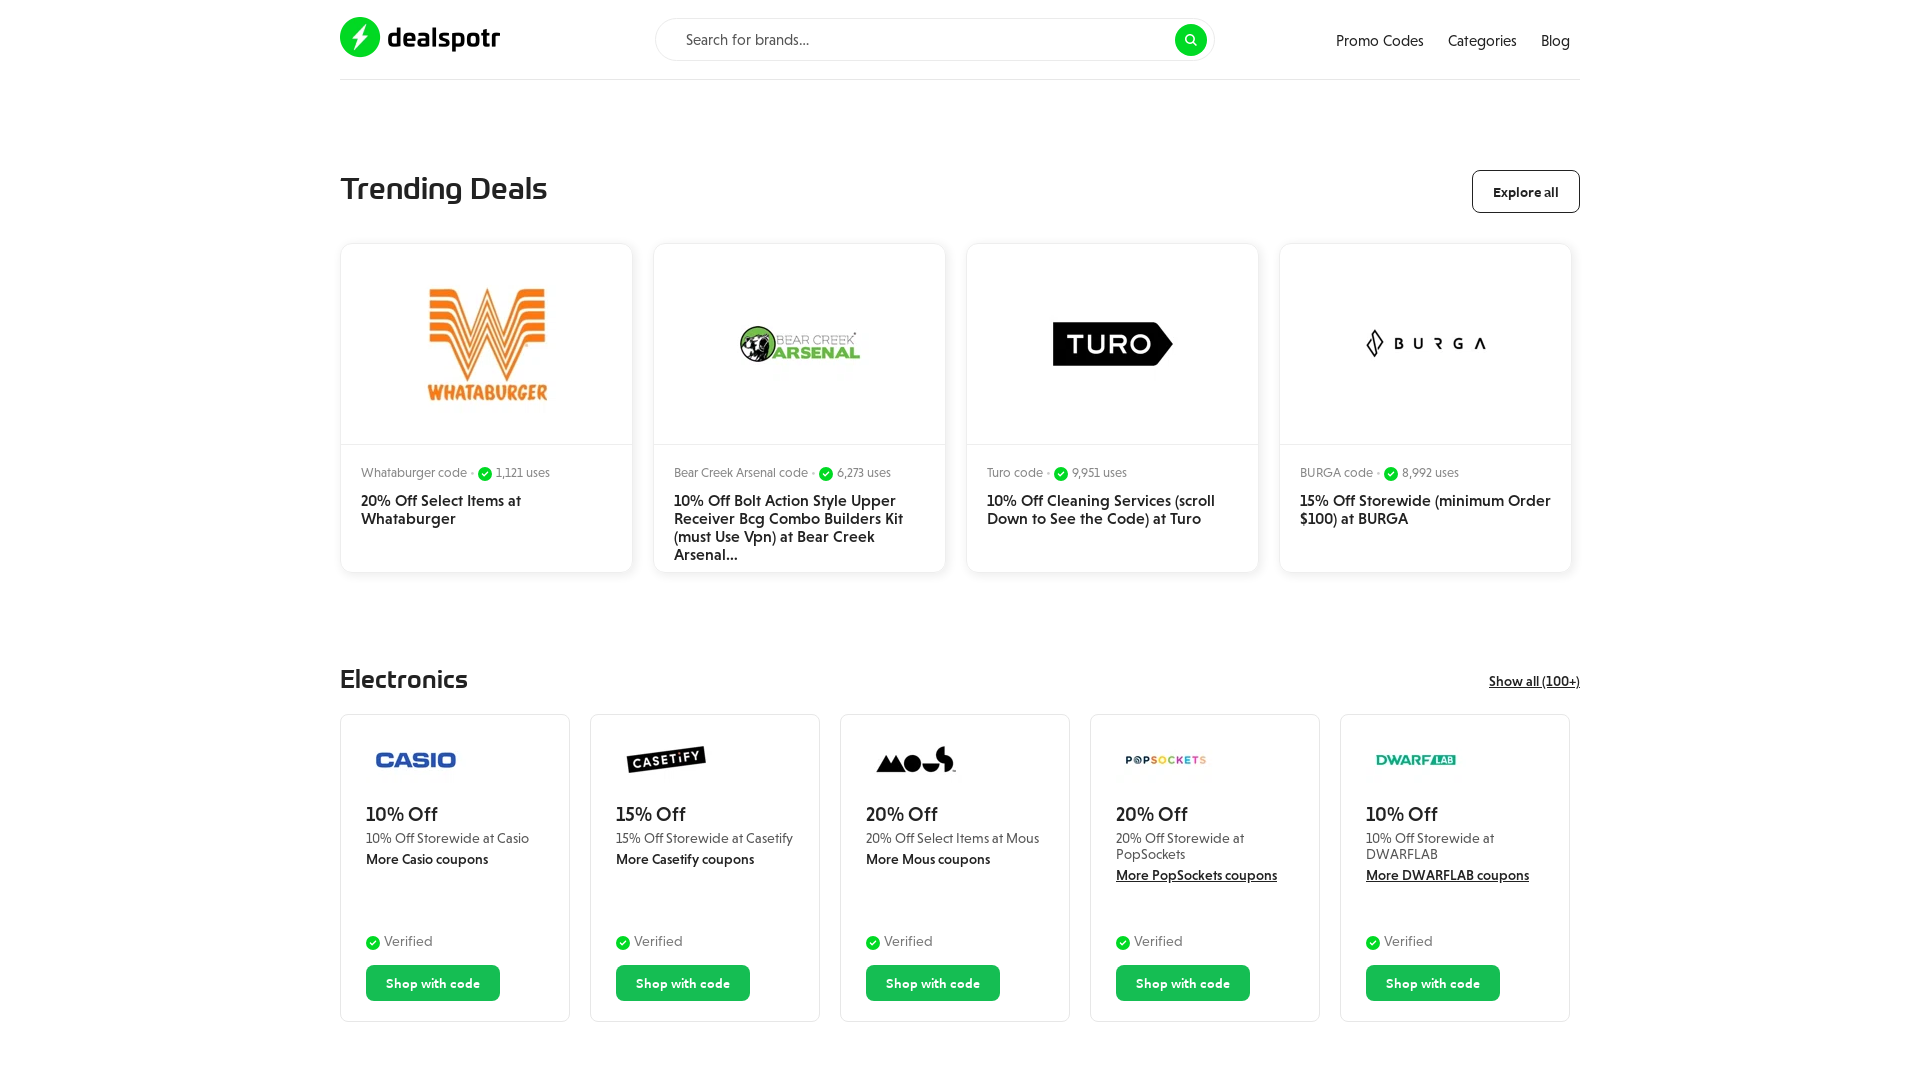

Located all link elements on the page
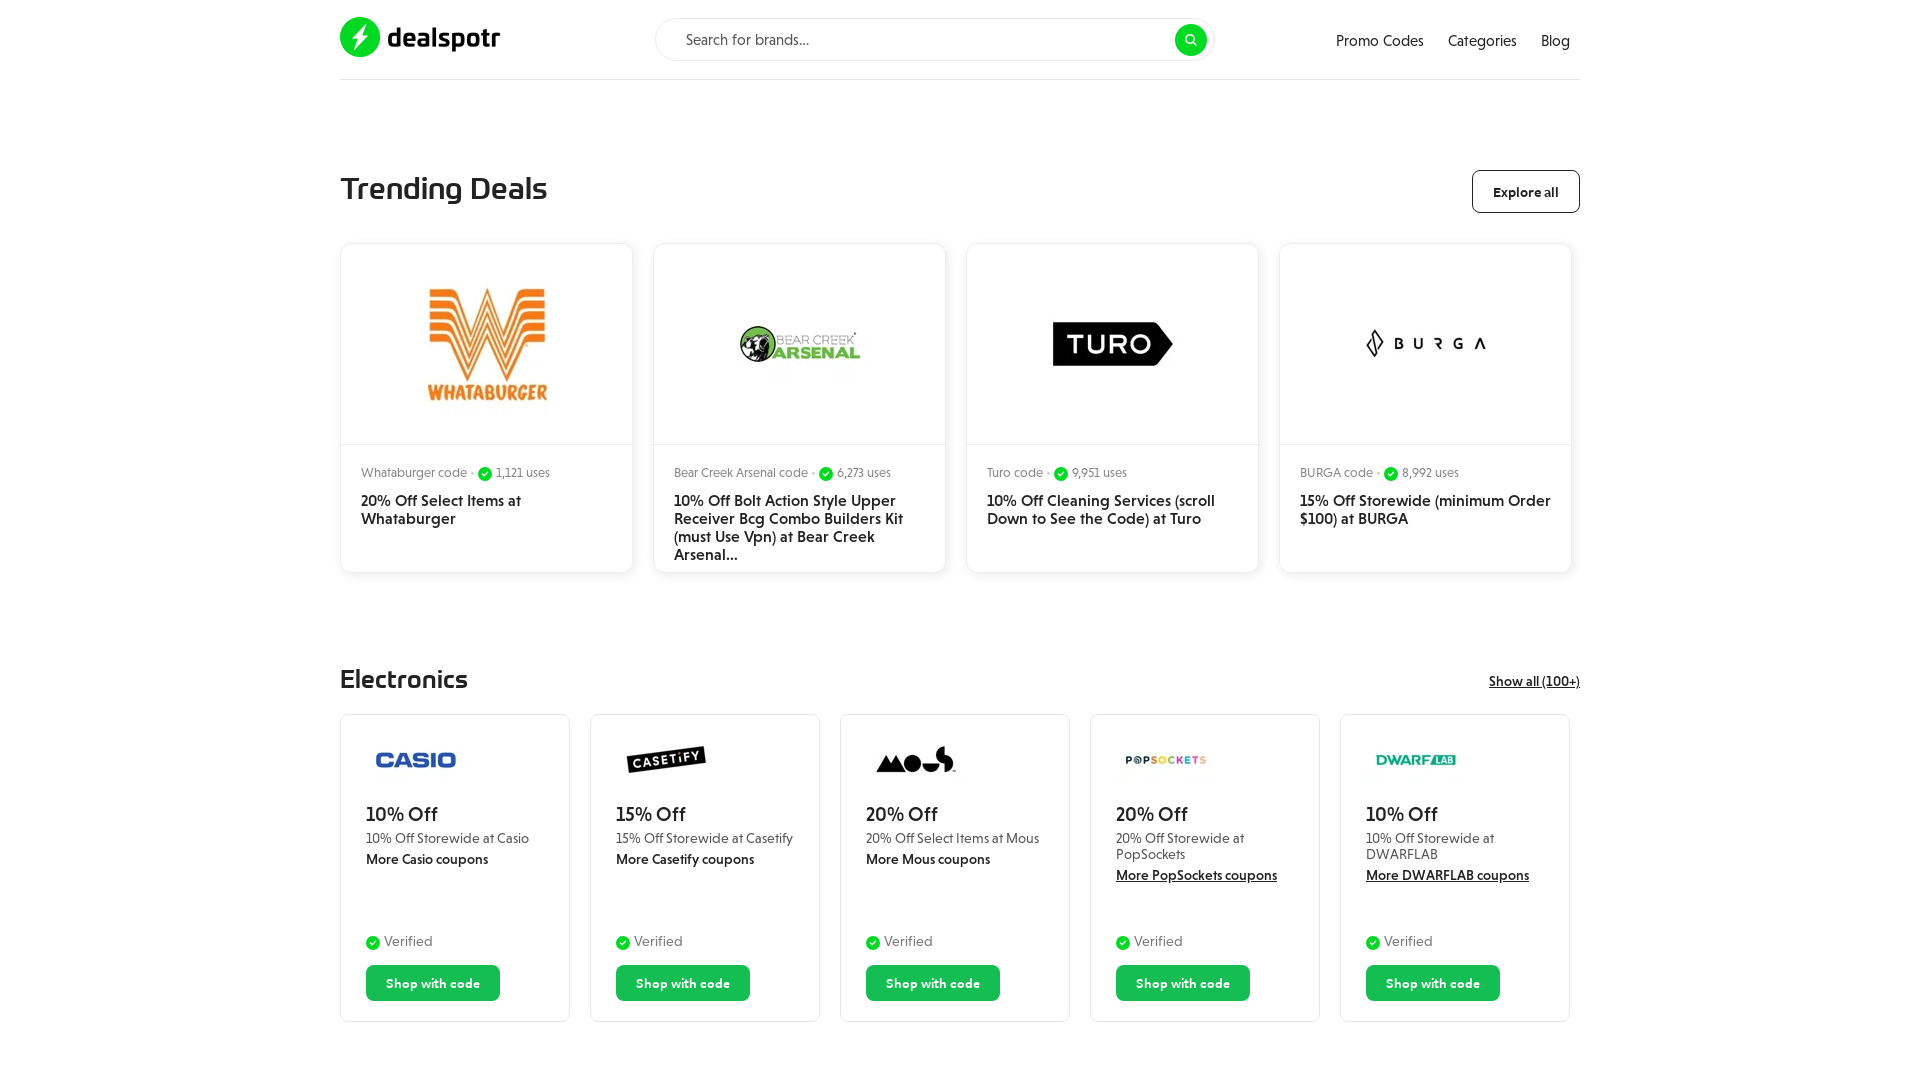

Verified that multiple link elements are present on Dealspotr website
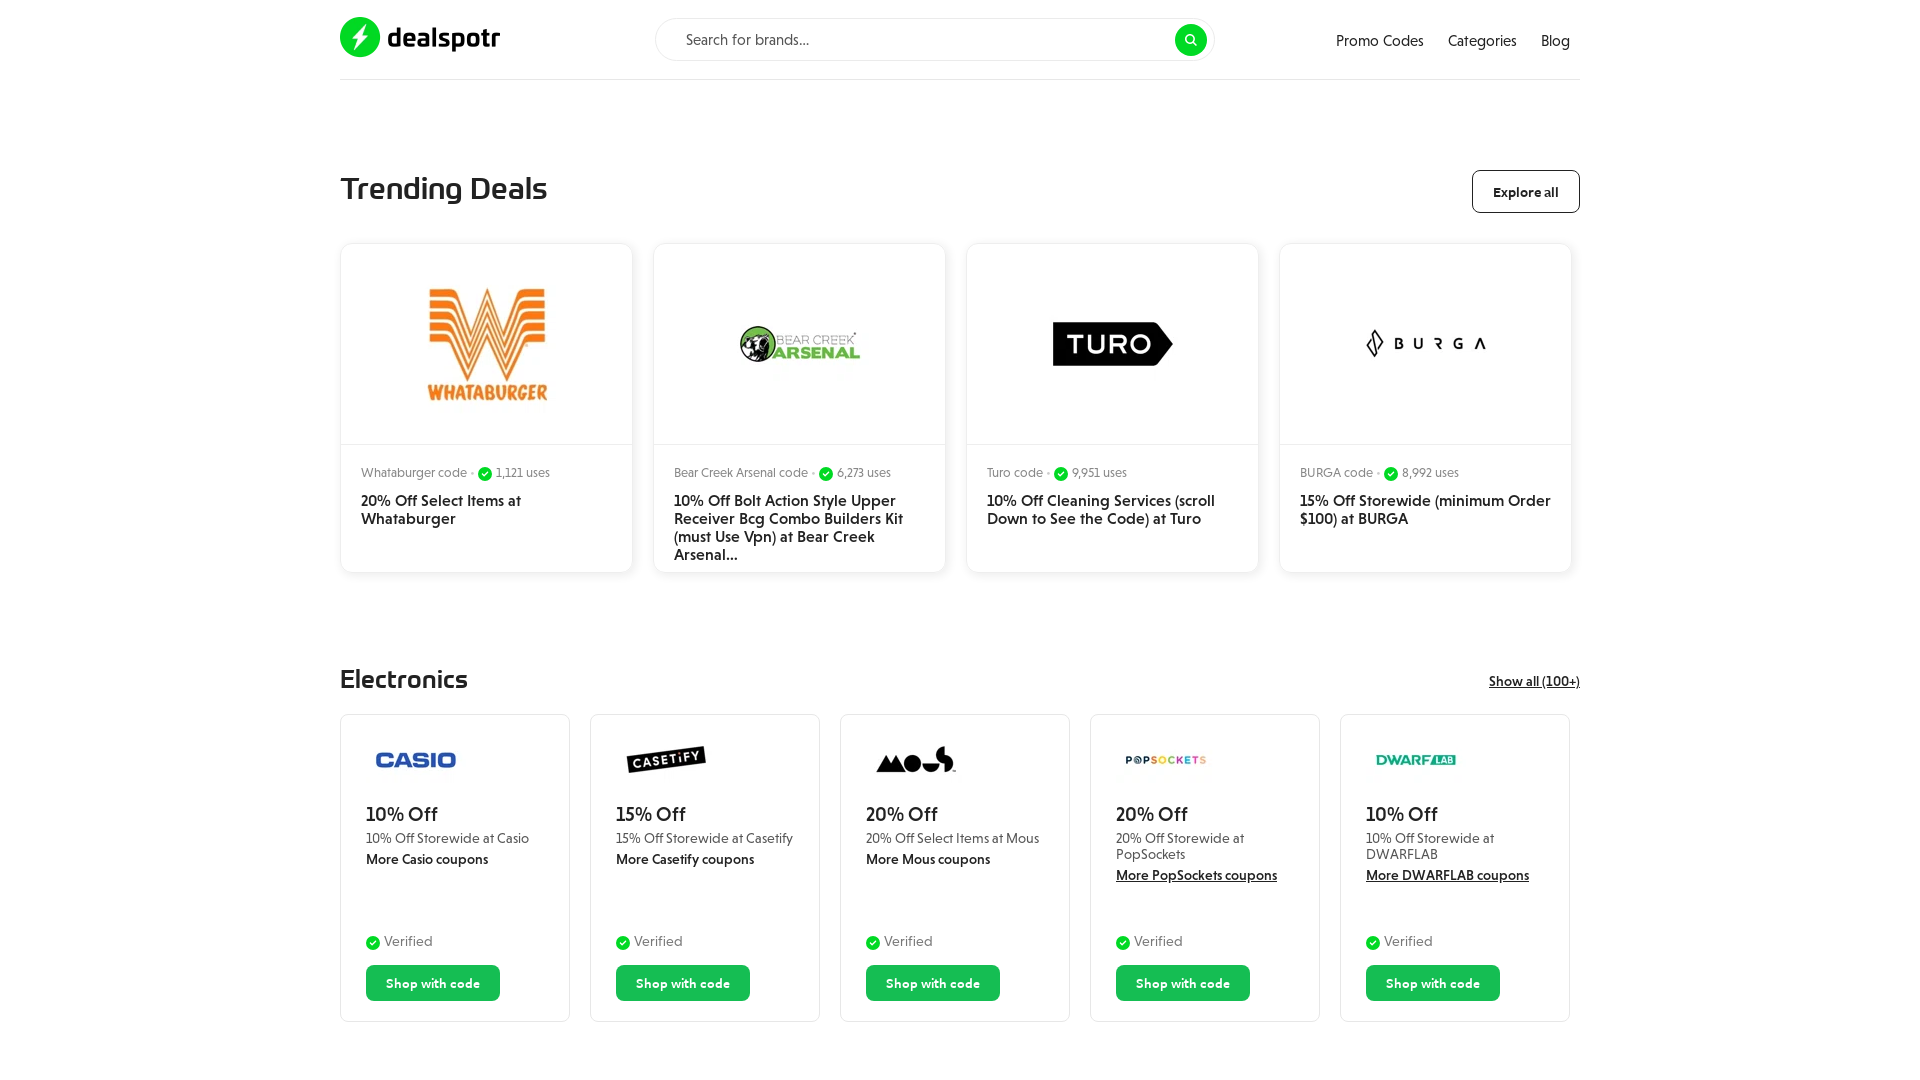

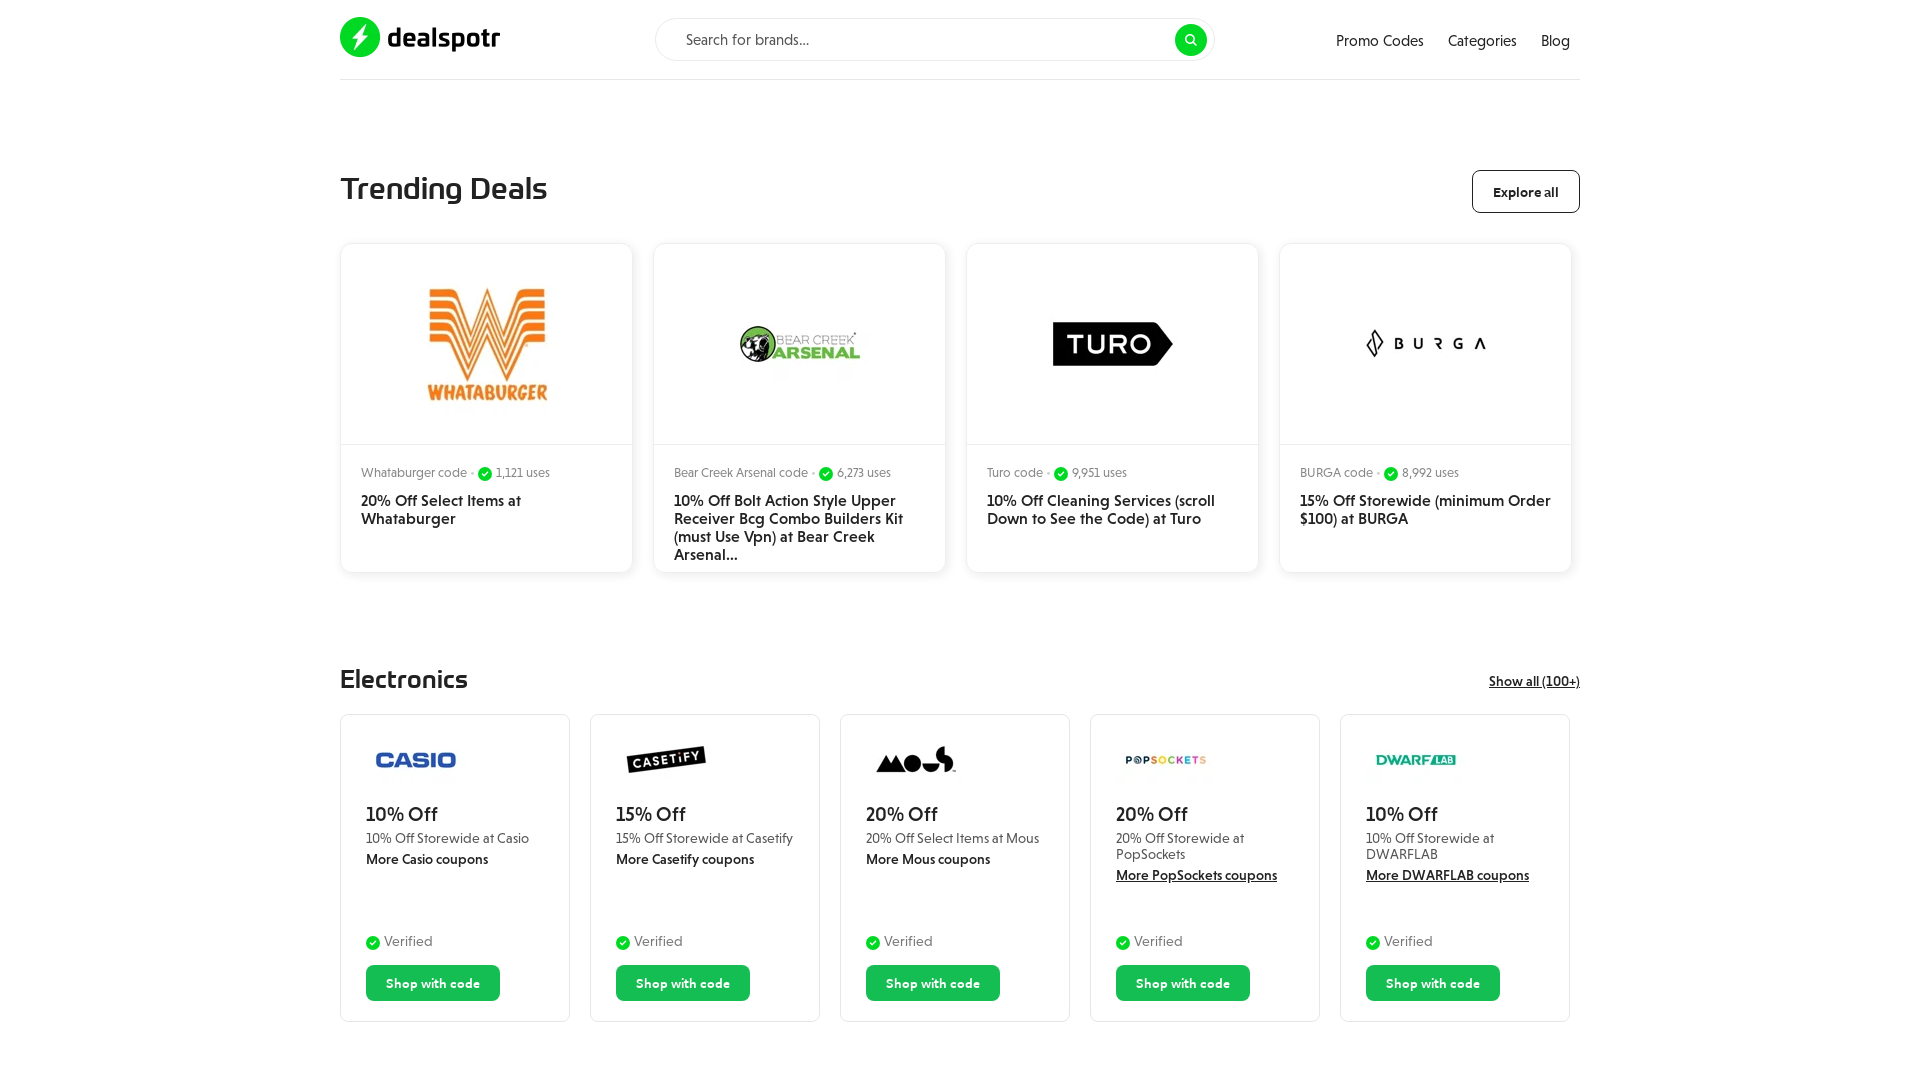